Tests drag and drop functionality within an iframe on the jQuery UI demo page by dragging a draggable element onto a droppable target

Starting URL: https://jqueryui.com/droppable/

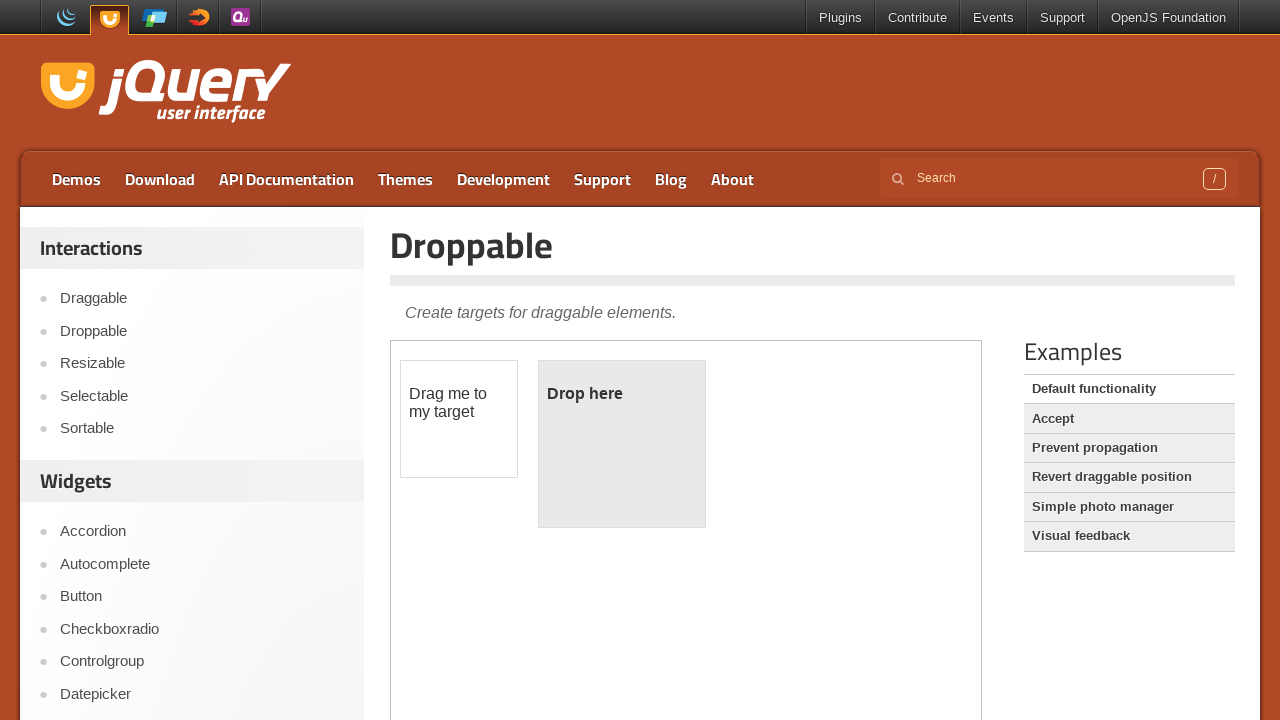

Navigated to jQuery UI droppable demo page
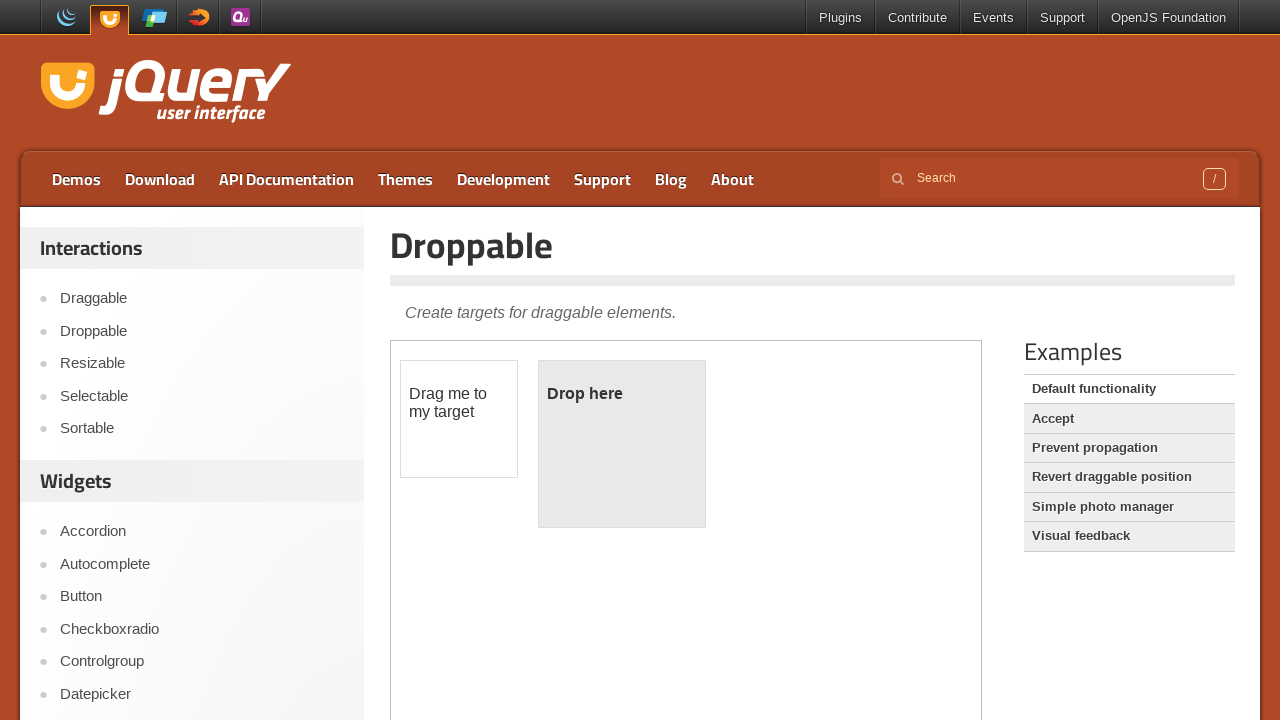

Located the demo iframe
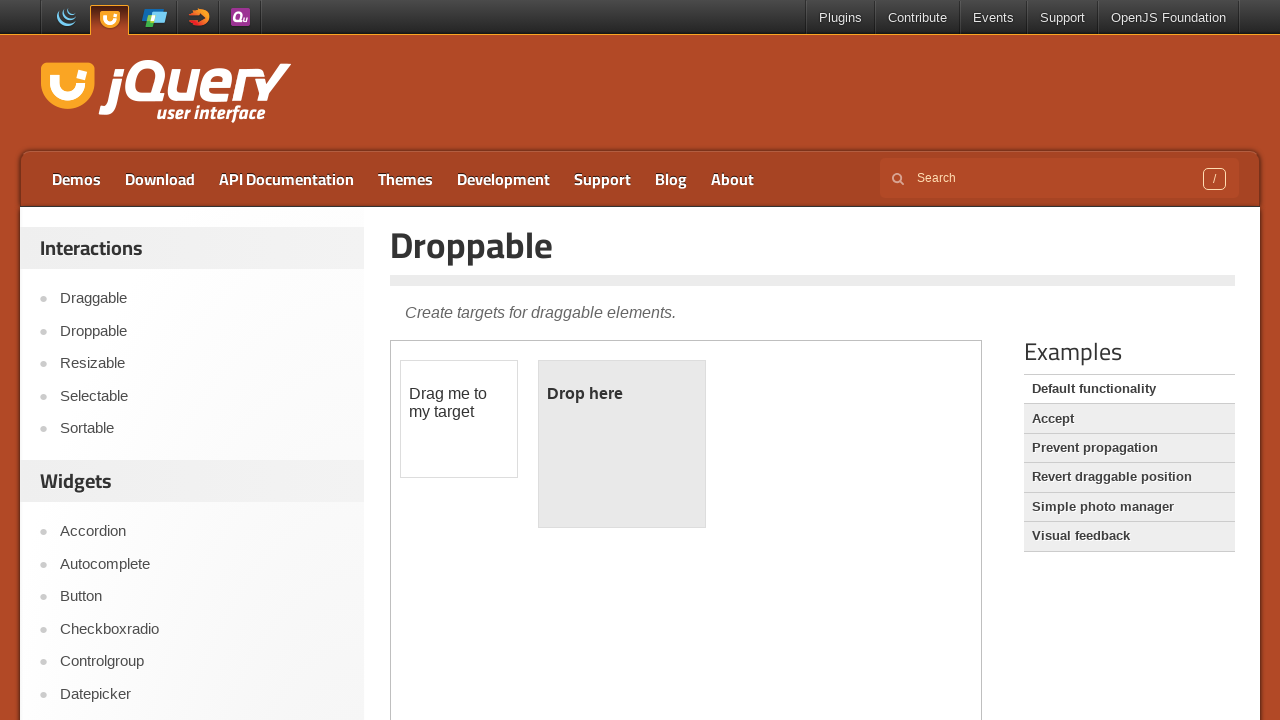

Located the draggable element (#draggable) within the iframe
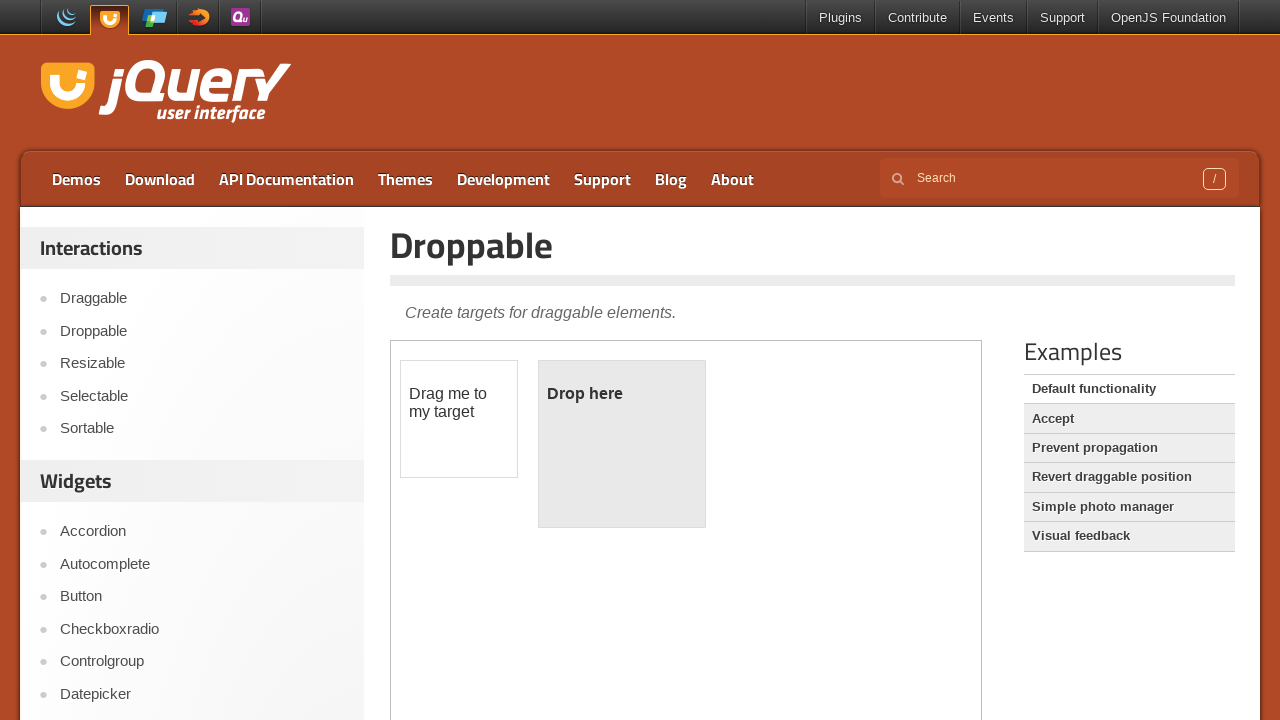

Located the droppable target element (#droppable) within the iframe
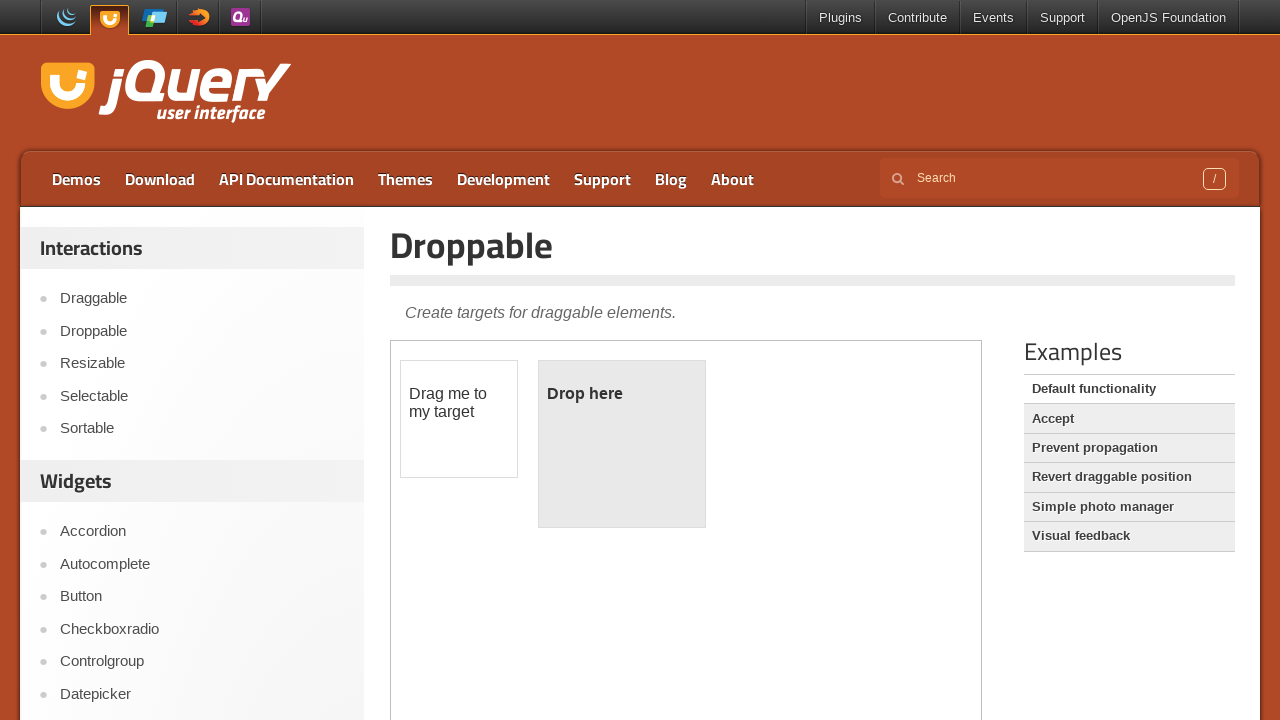

Dragged the draggable element onto the droppable target at (622, 444)
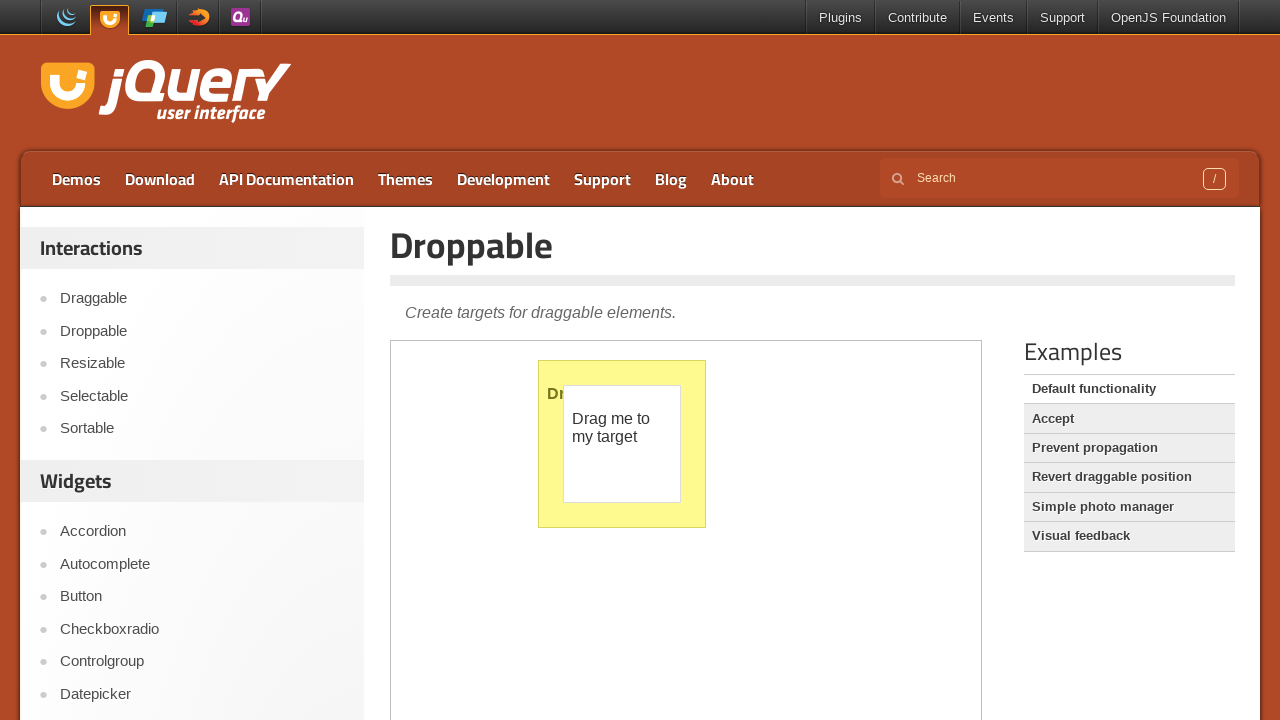

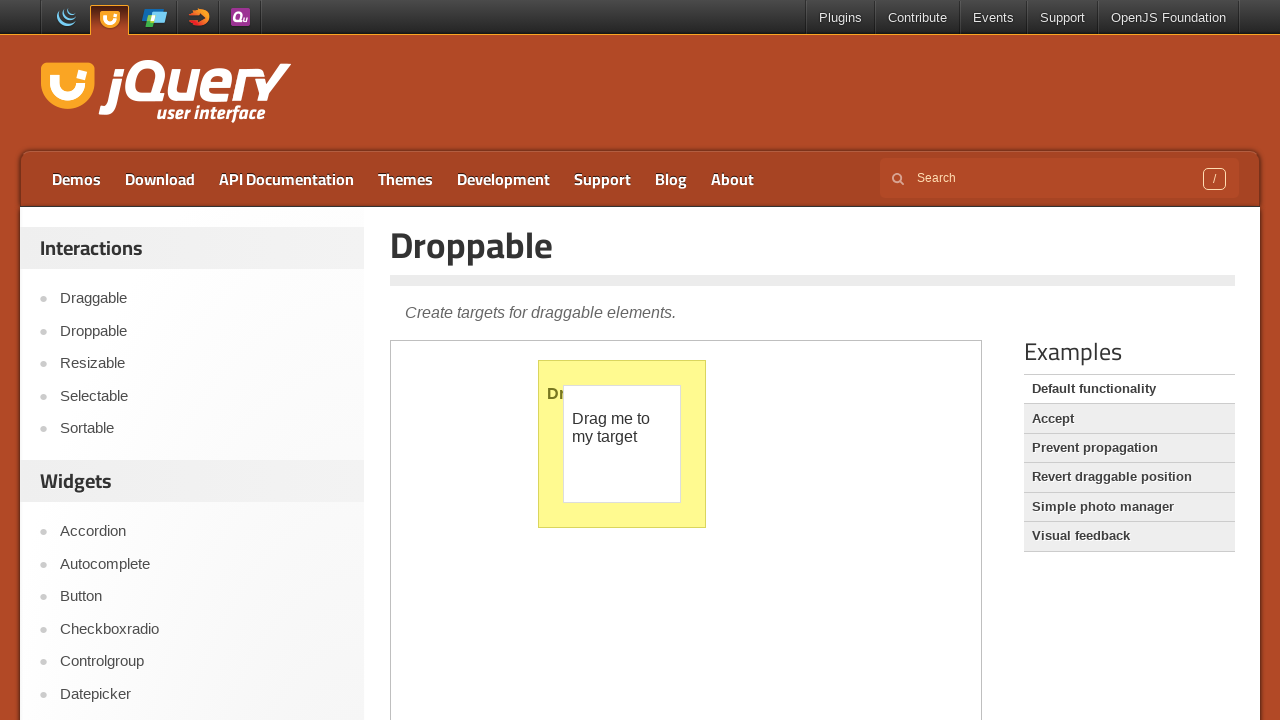